Tests a form workflow by selecting a checkbox, using its value to select from a dropdown and fill a text field, then handling an alert dialog and verifying the content

Starting URL: https://rahulshettyacademy.com/AutomationPractice/

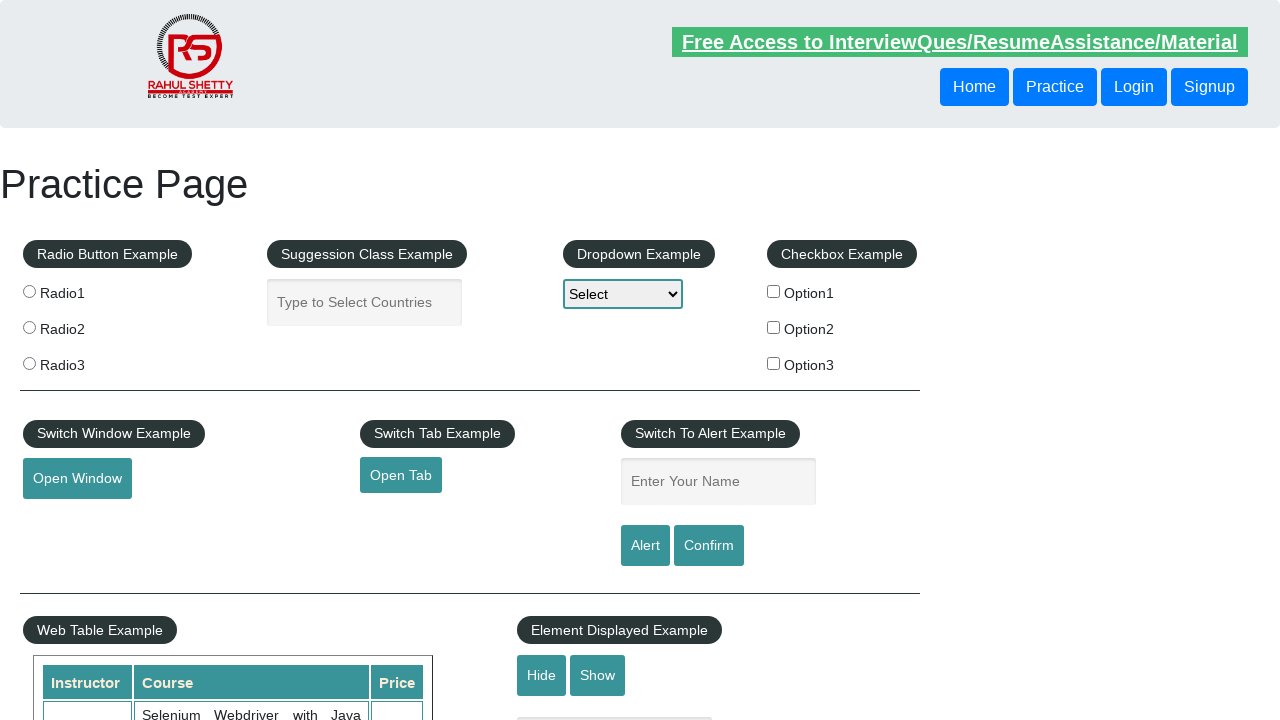

Located the second checkbox element
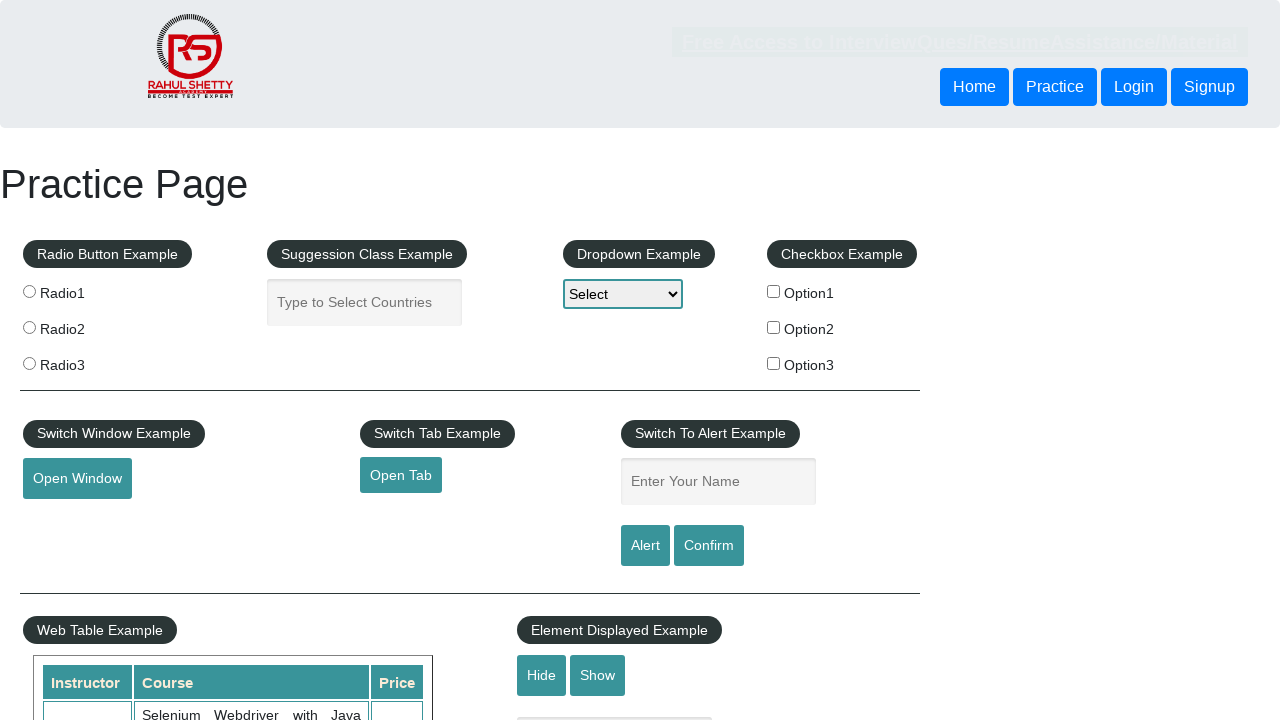

Retrieved checkbox value: option2
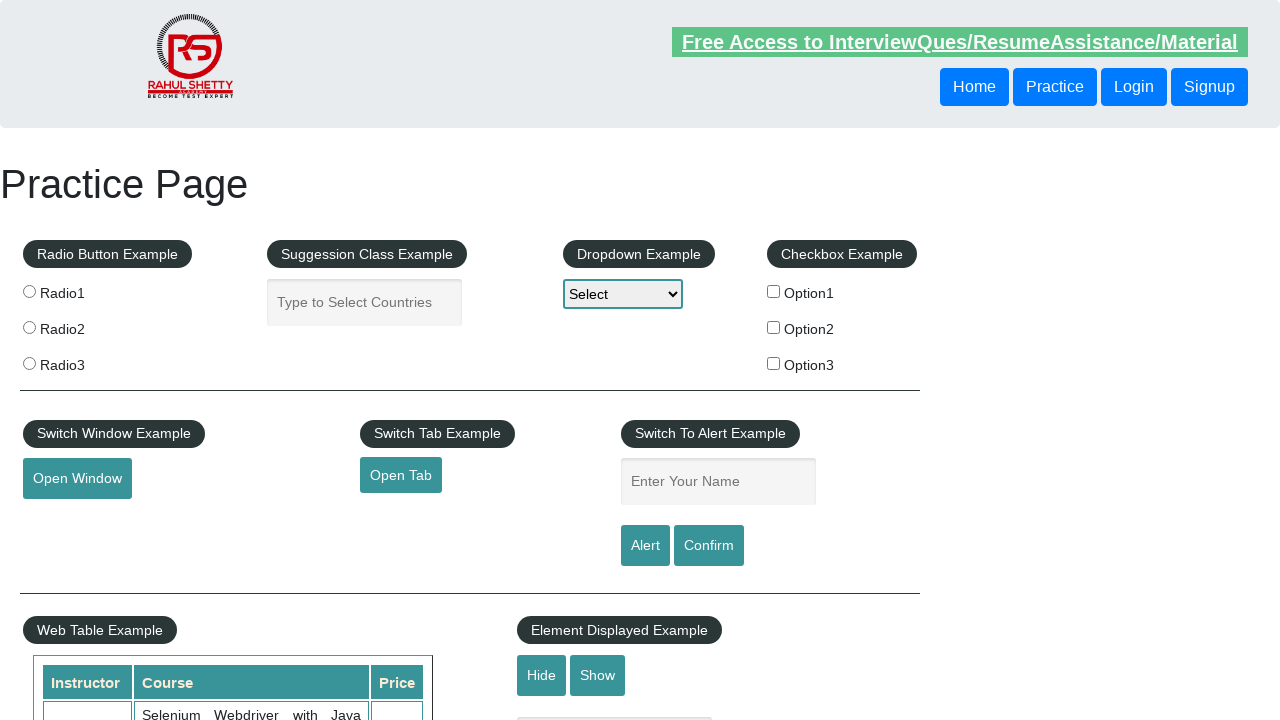

Clicked the second checkbox at (774, 327) on xpath=//div[@id='checkbox-example']/fieldset/label[2]/input
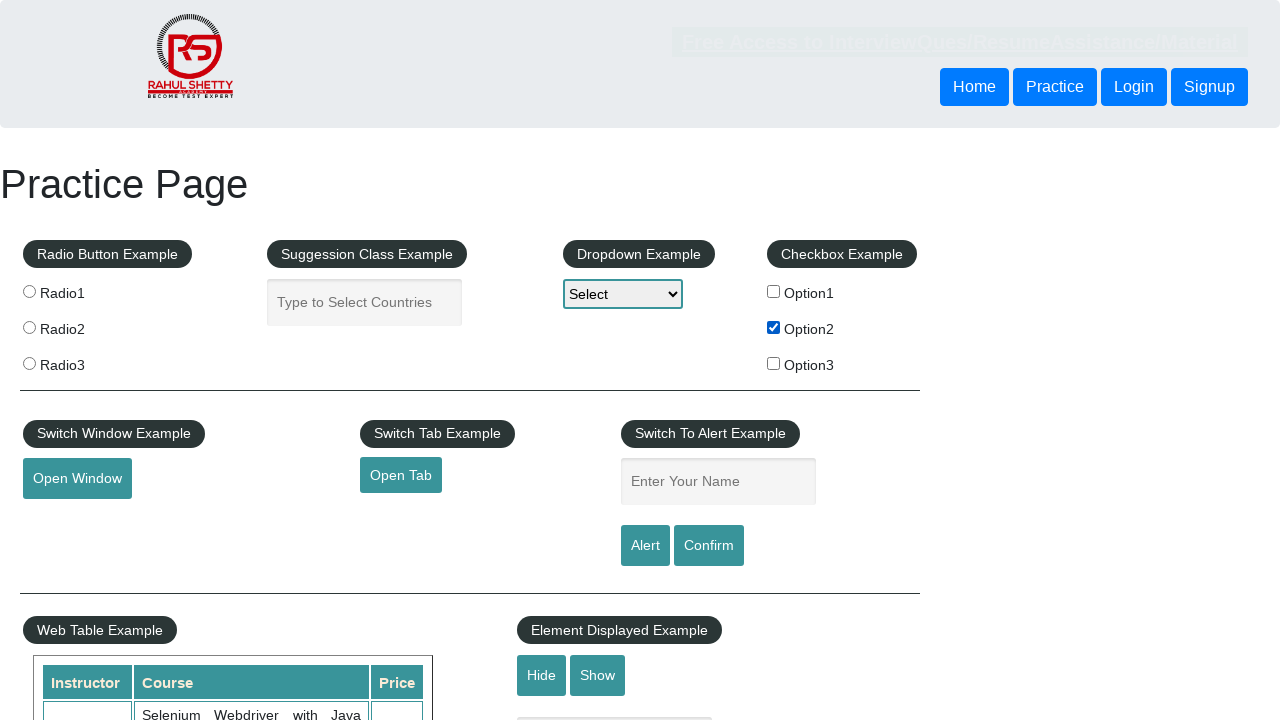

Selected 'option2' from dropdown on #dropdown-class-example
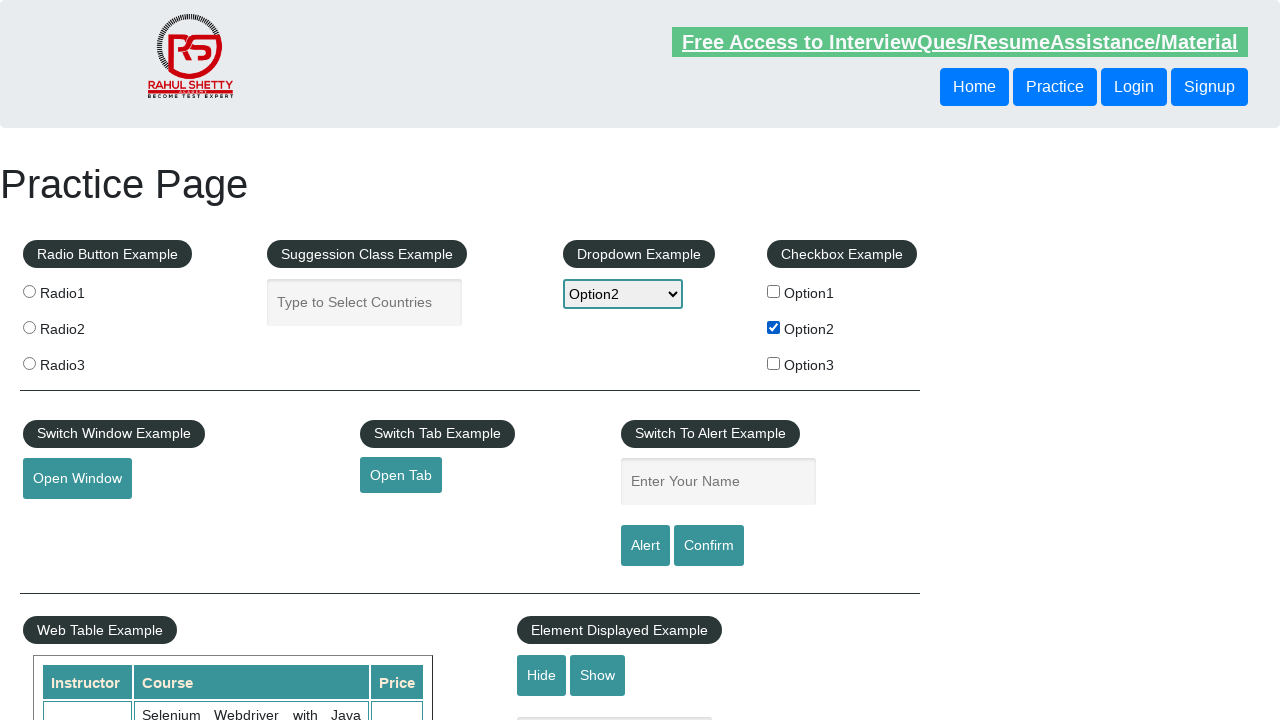

Filled name field with 'option2' on #name
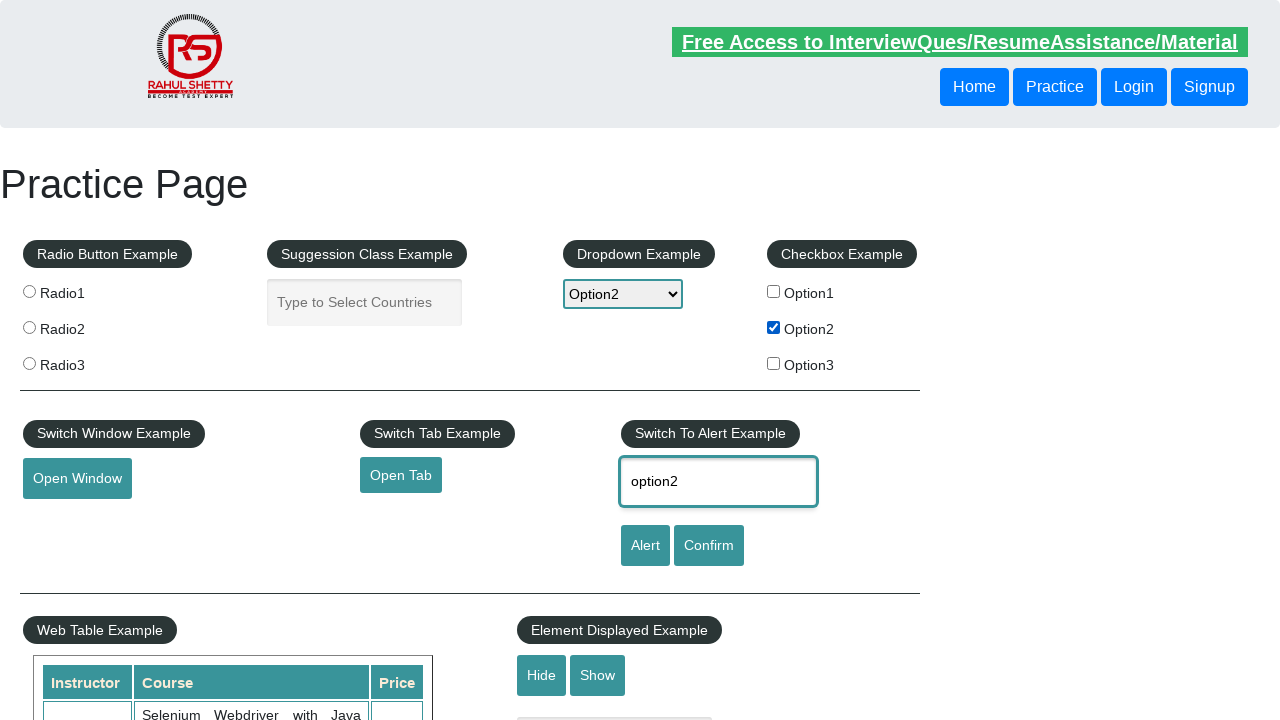

Clicked confirm button to trigger alert dialog at (709, 546) on #confirmbtn
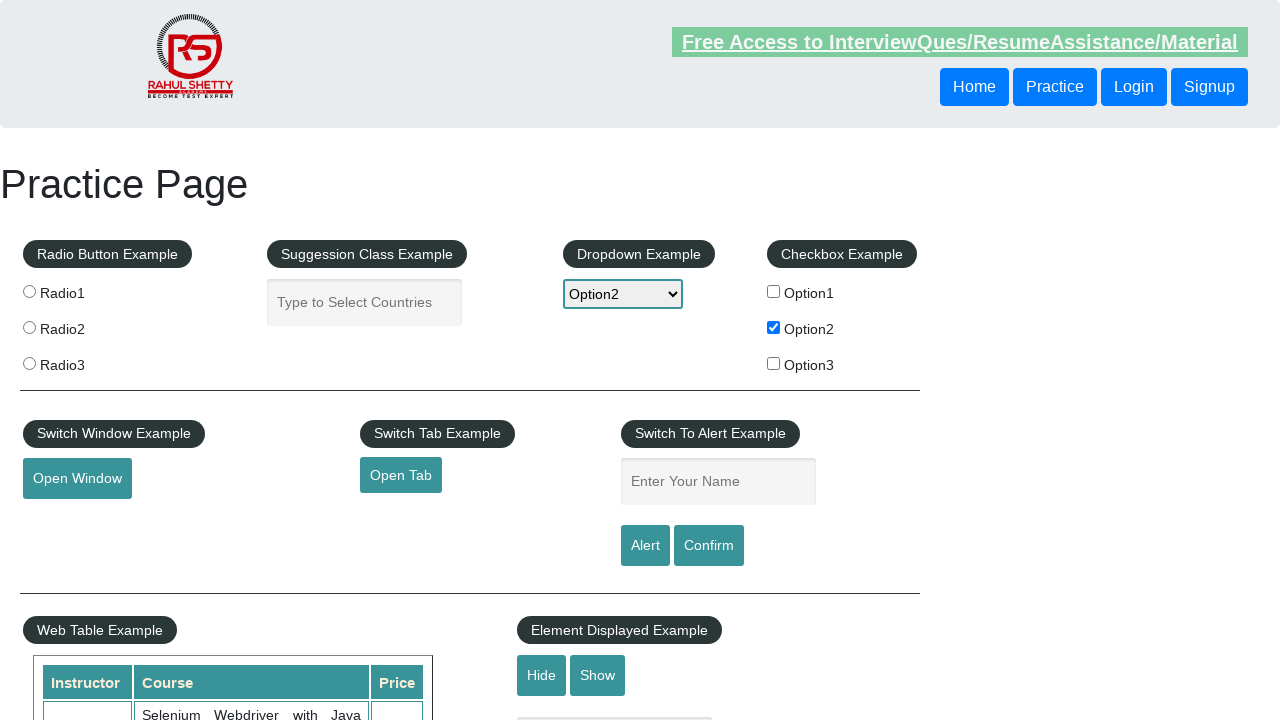

Set up dialog handler to accept alert
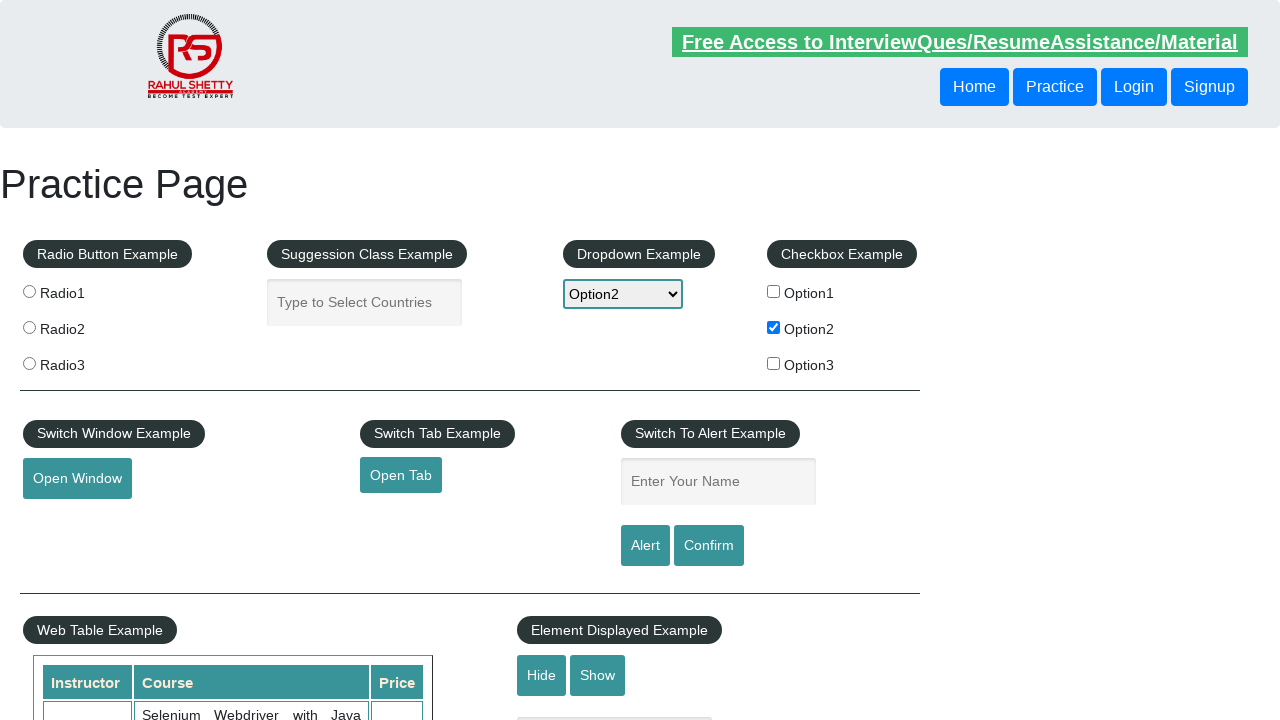

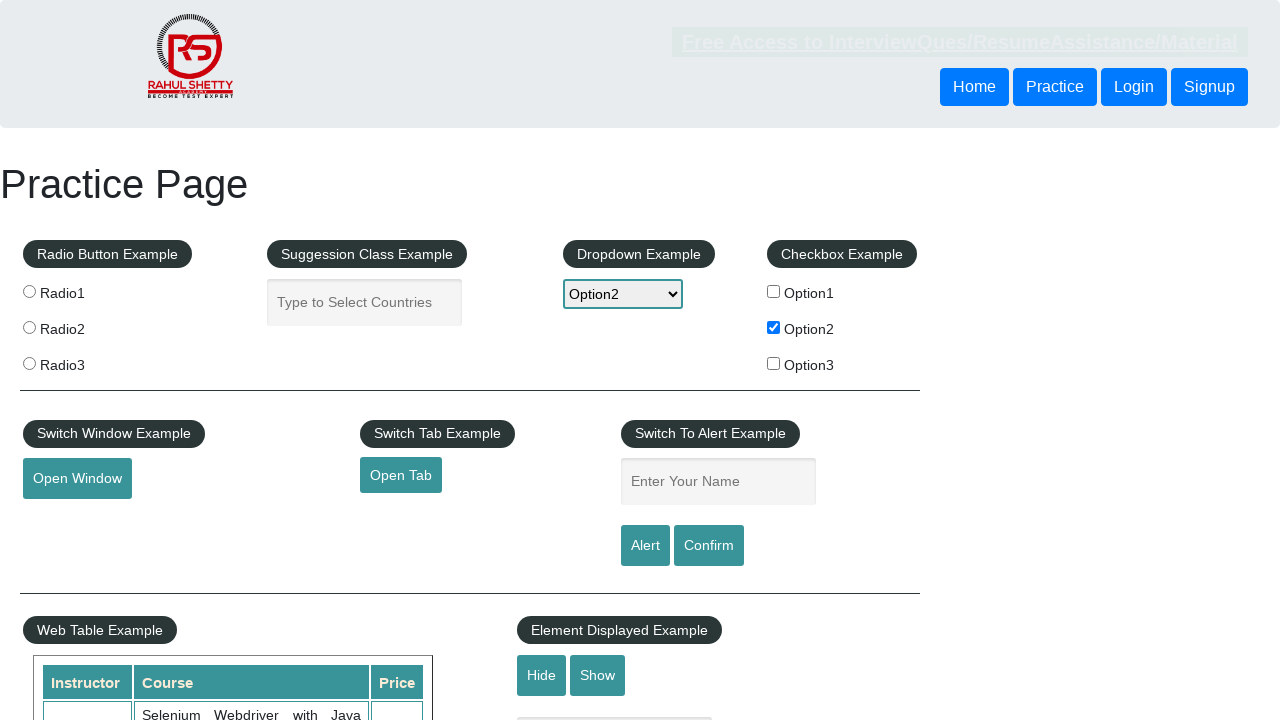